Tests positive user registration by filling all required fields and verifying successful account creation

Starting URL: https://parabank.parasoft.com/parabank/index.htm

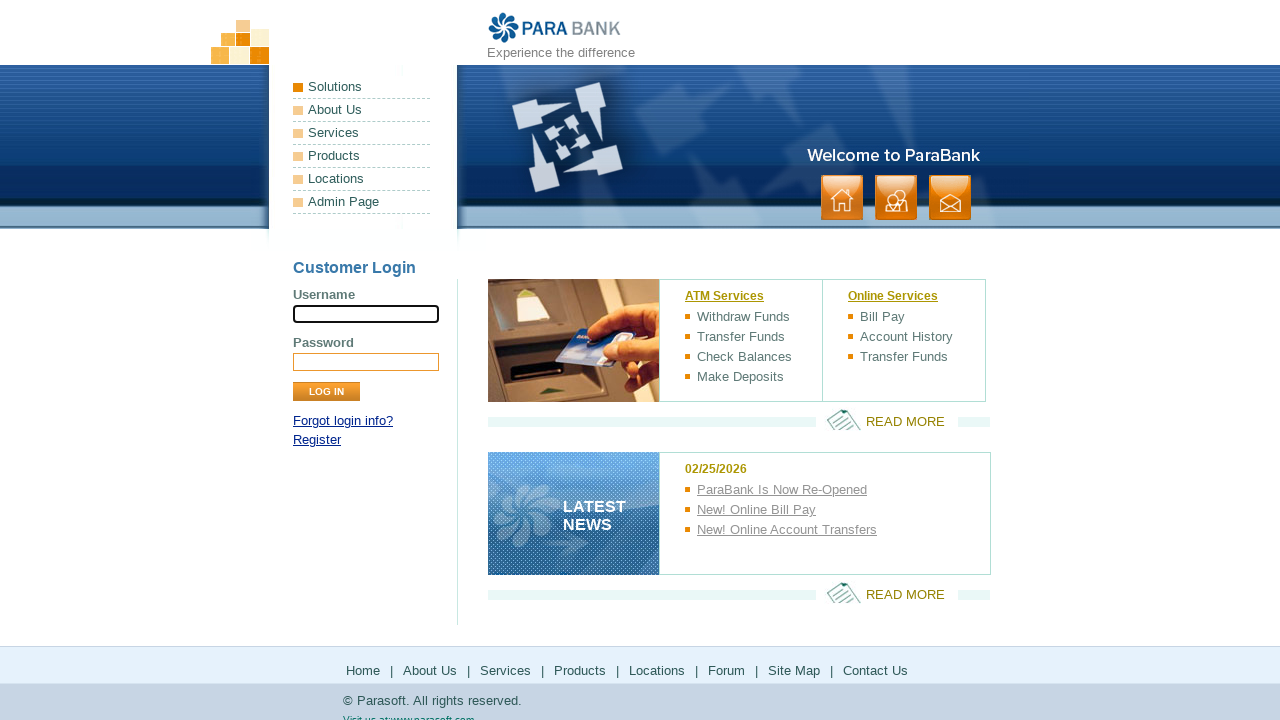

Clicked Register link at (317, 440) on text=Register
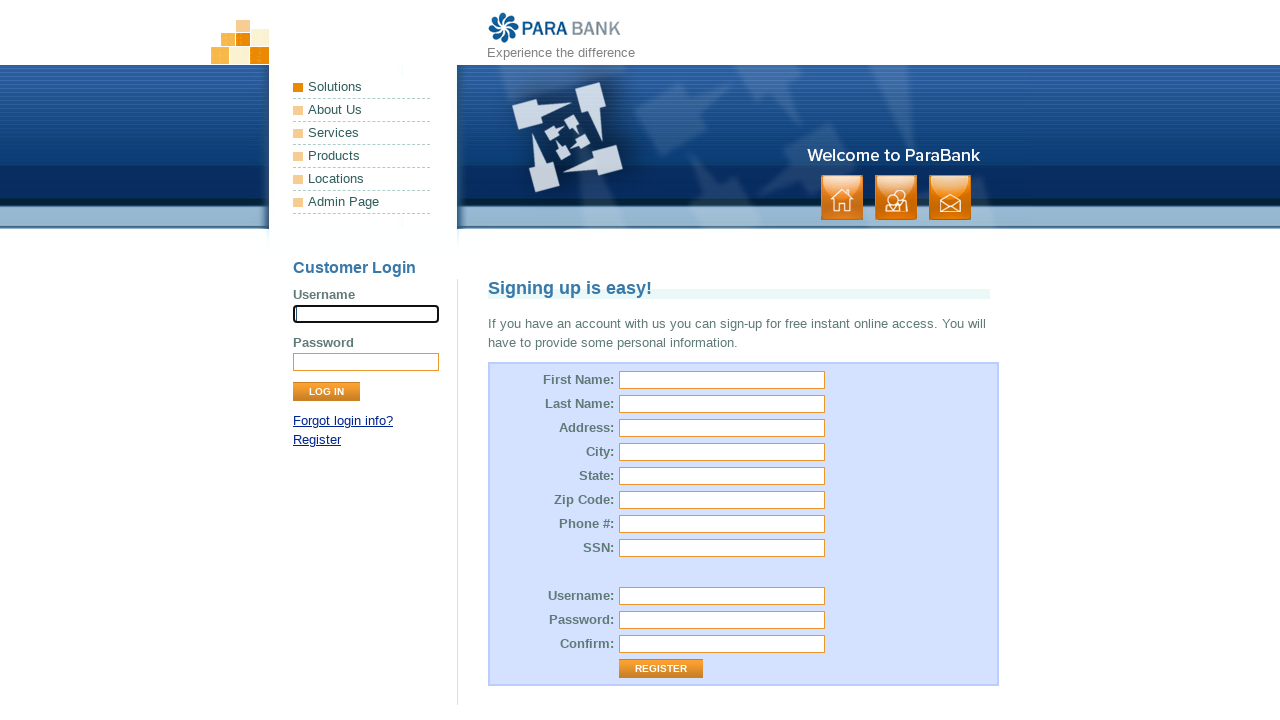

Filled first name field with 'TestUser2024' on #customer\.firstName
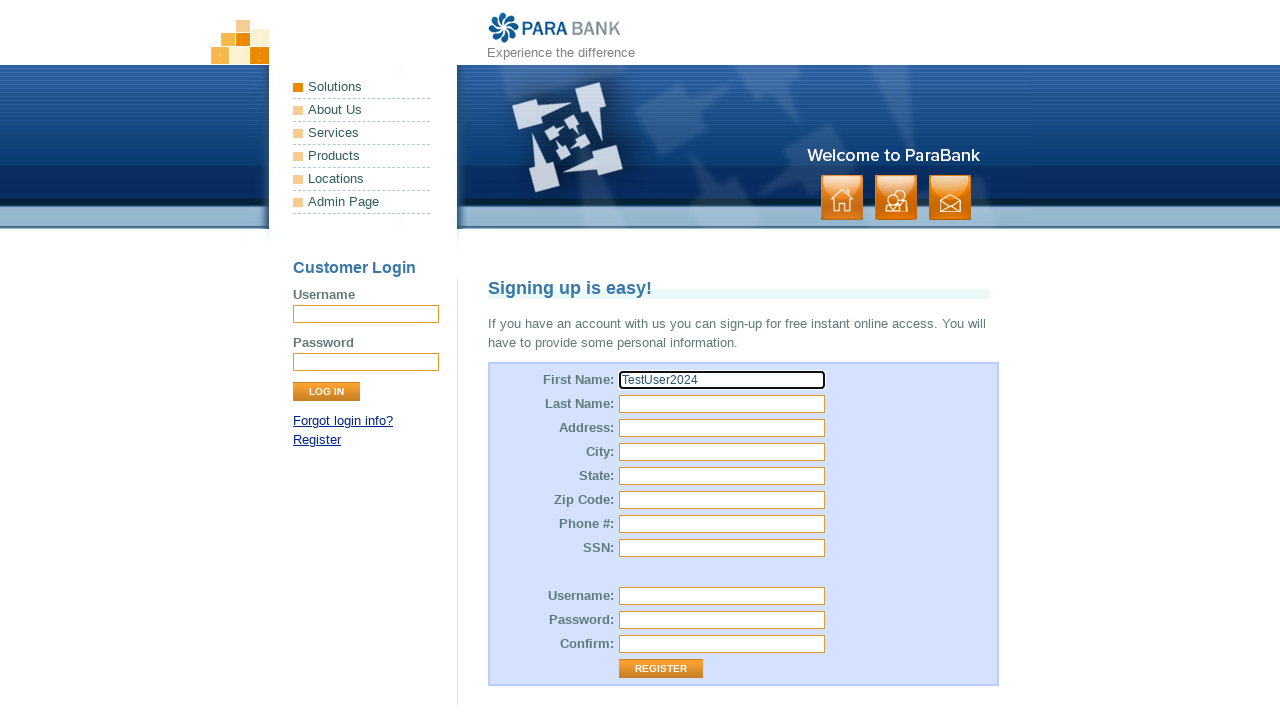

Filled last name field with 'AutoTest' on #customer\.lastName
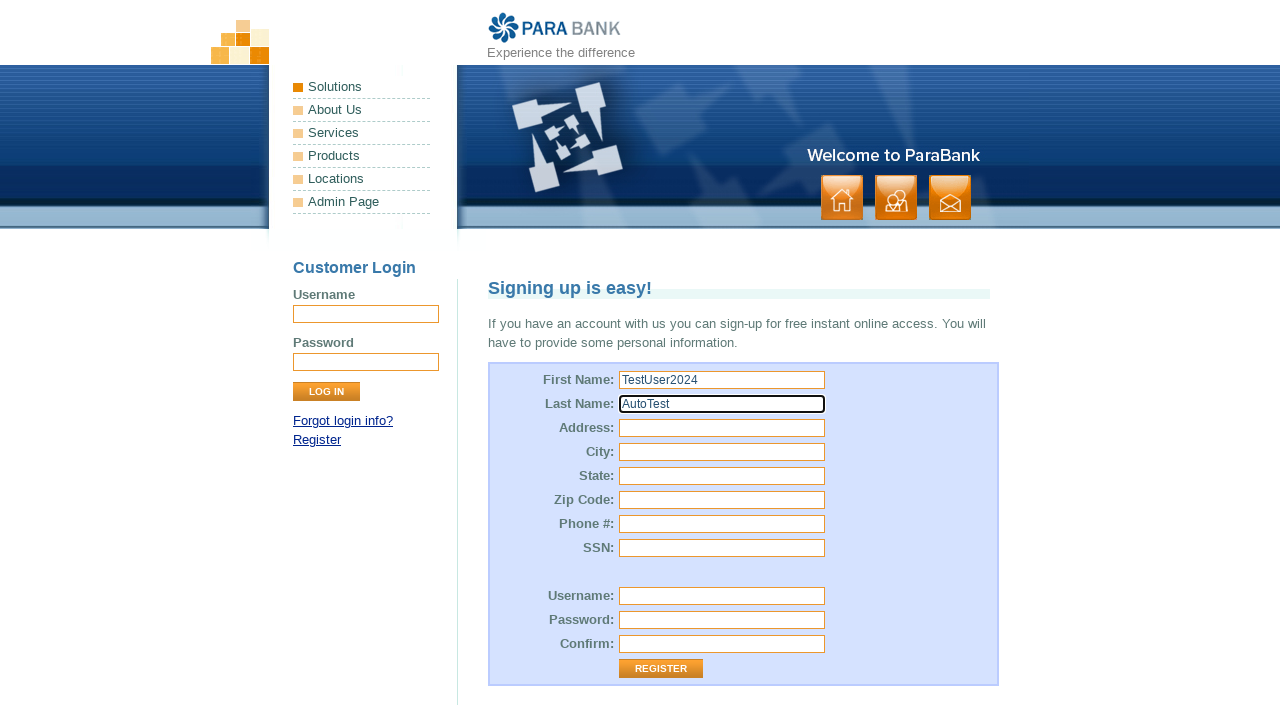

Filled street address field with '123 Test Street' on #customer\.address\.street
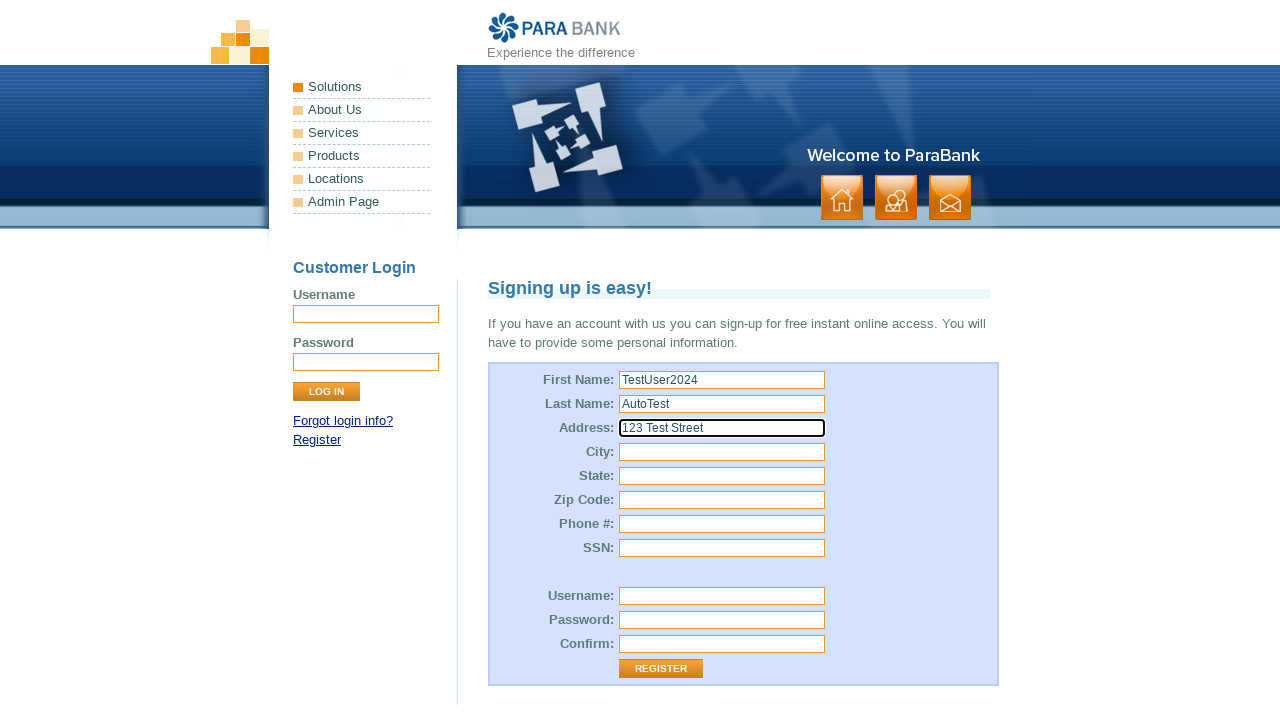

Filled city field with 'TestCity' on #customer\.address\.city
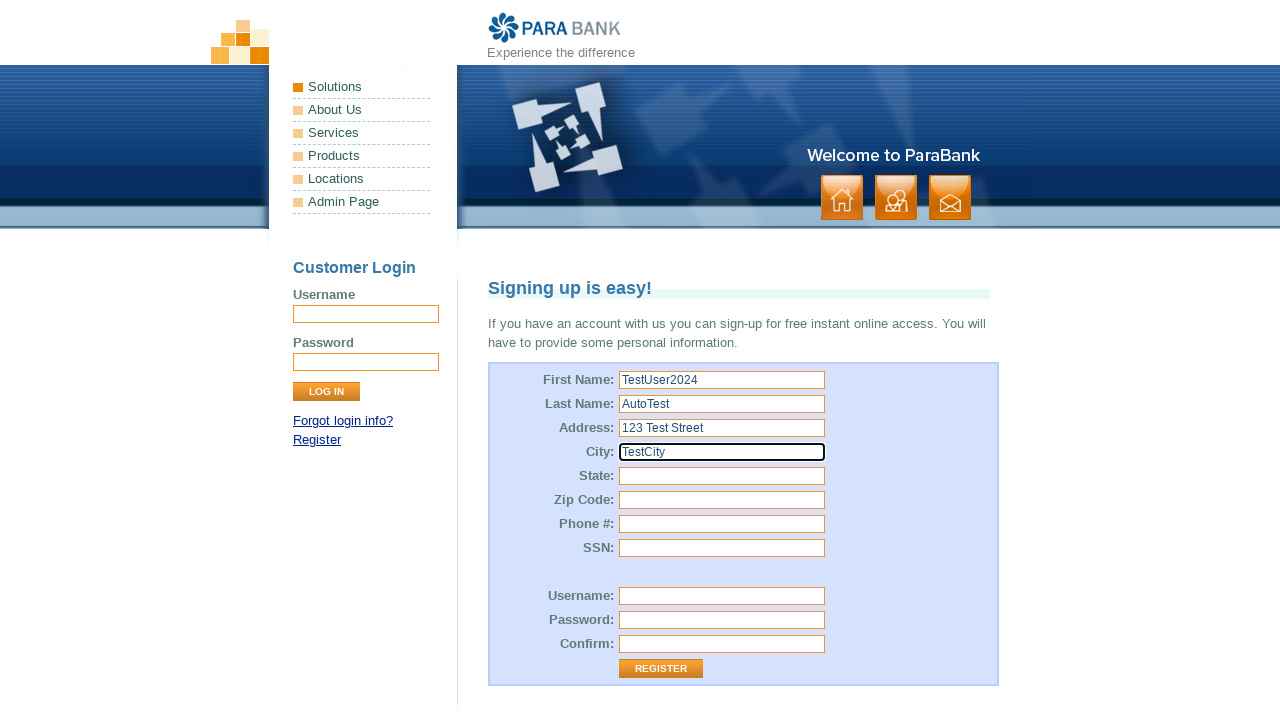

Filled state field with 'TestState' on #customer\.address\.state
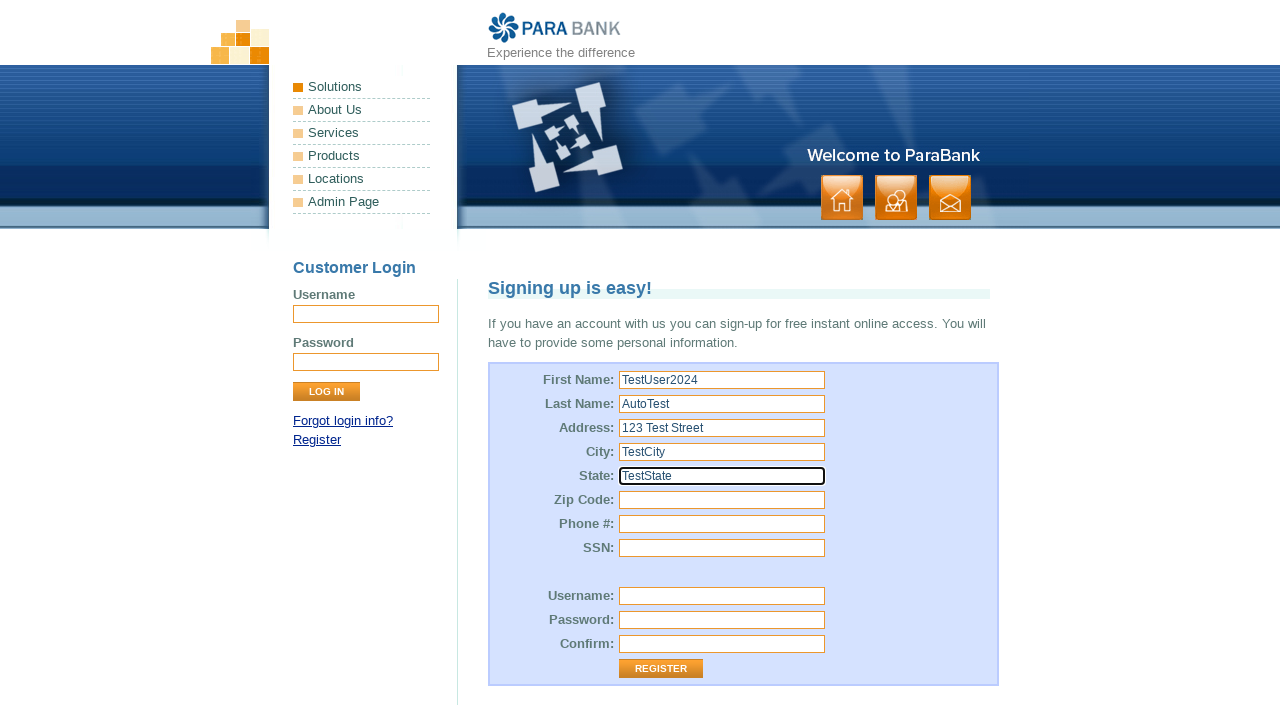

Filled zip code field with '12345' on #customer\.address\.zipCode
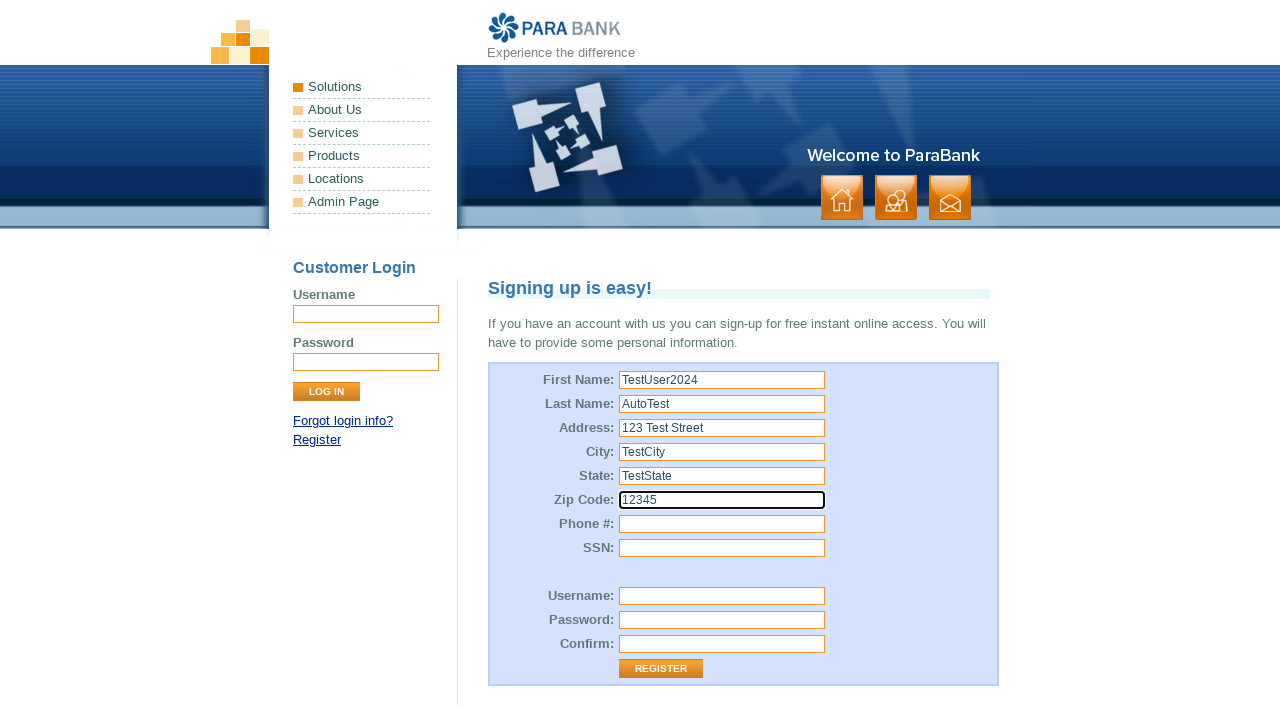

Filled phone number field with '555-123-4567' on #customer\.phoneNumber
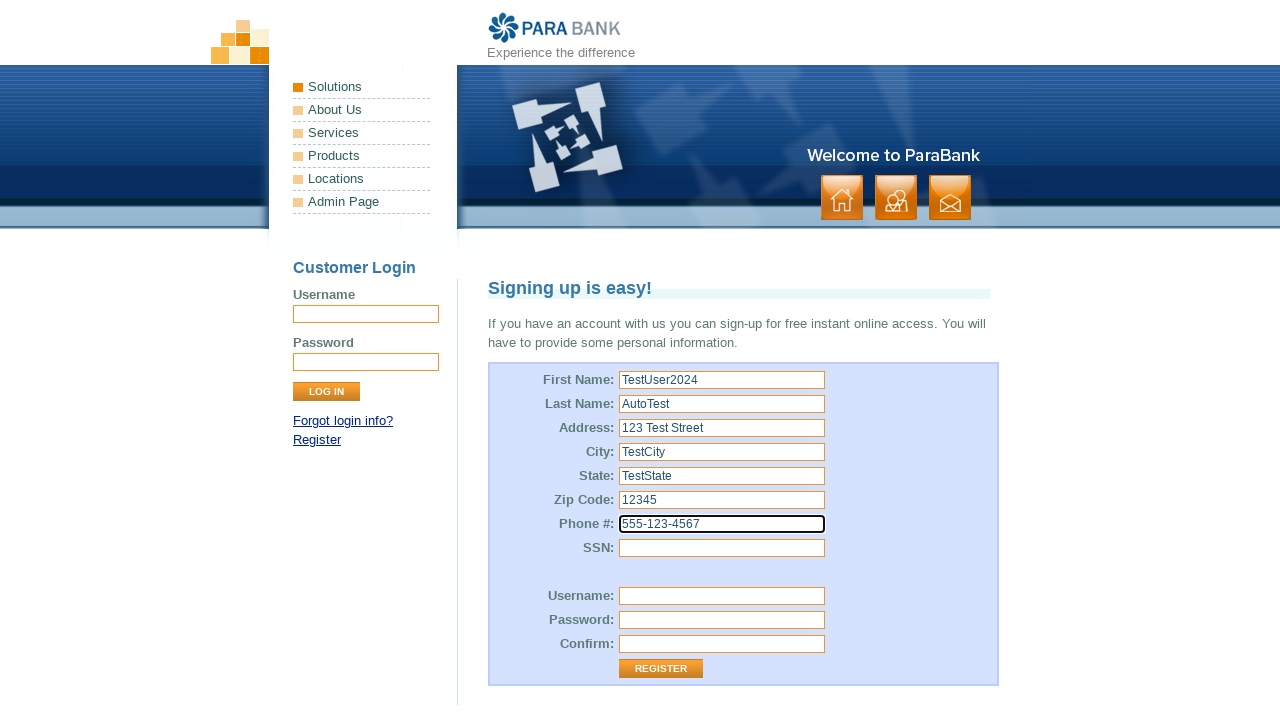

Filled SSN field with '987-65-4321' on #customer\.ssn
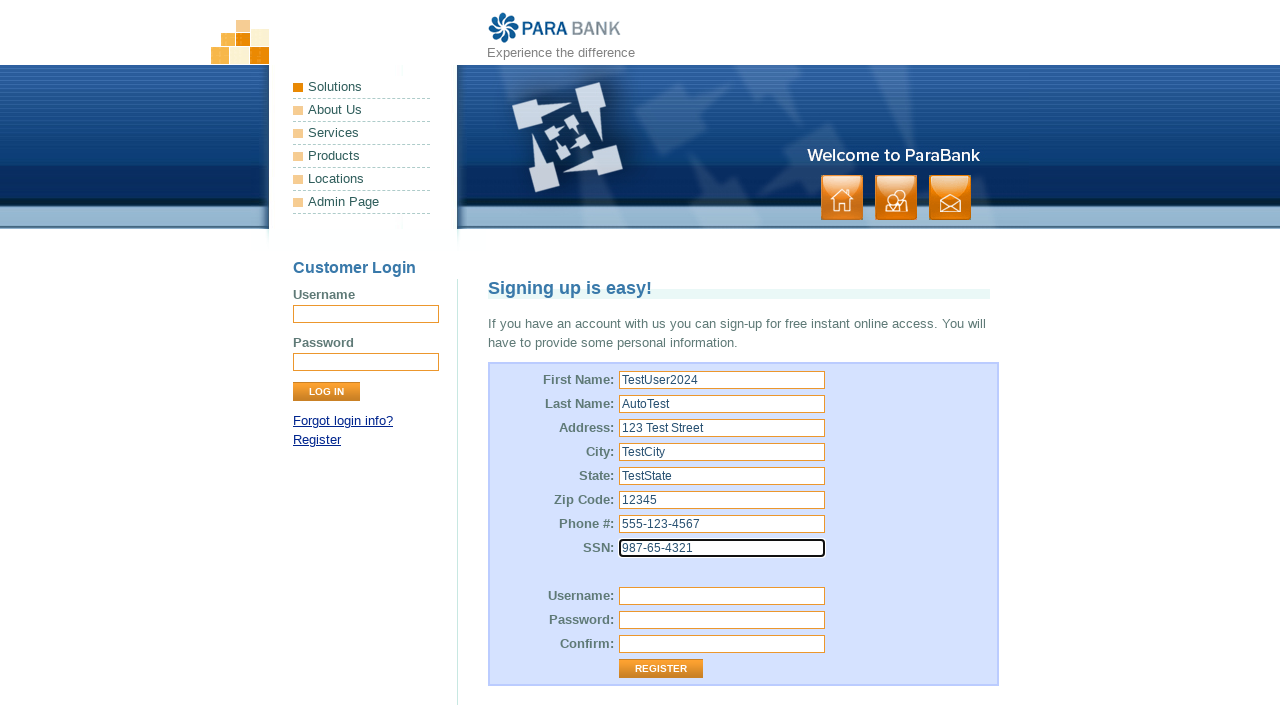

Filled username field with timestamp-based username on #customer\.username
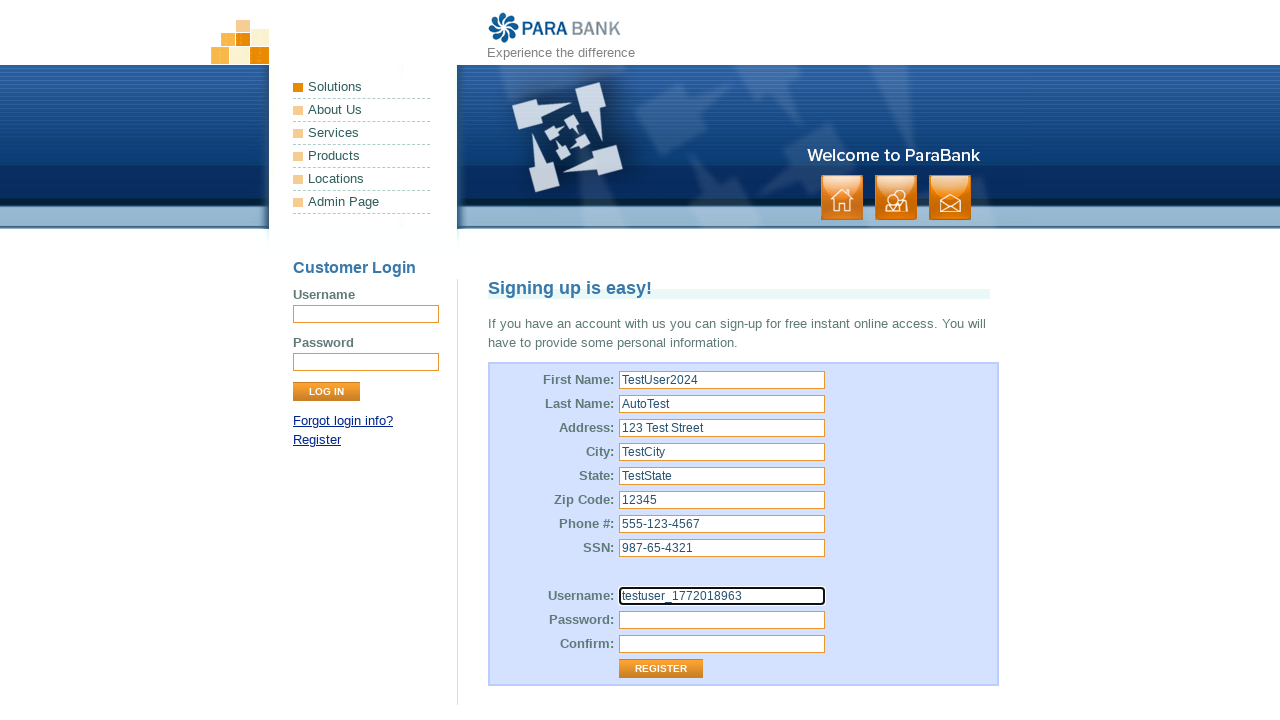

Filled password field with 'TestPass123' on #customer\.password
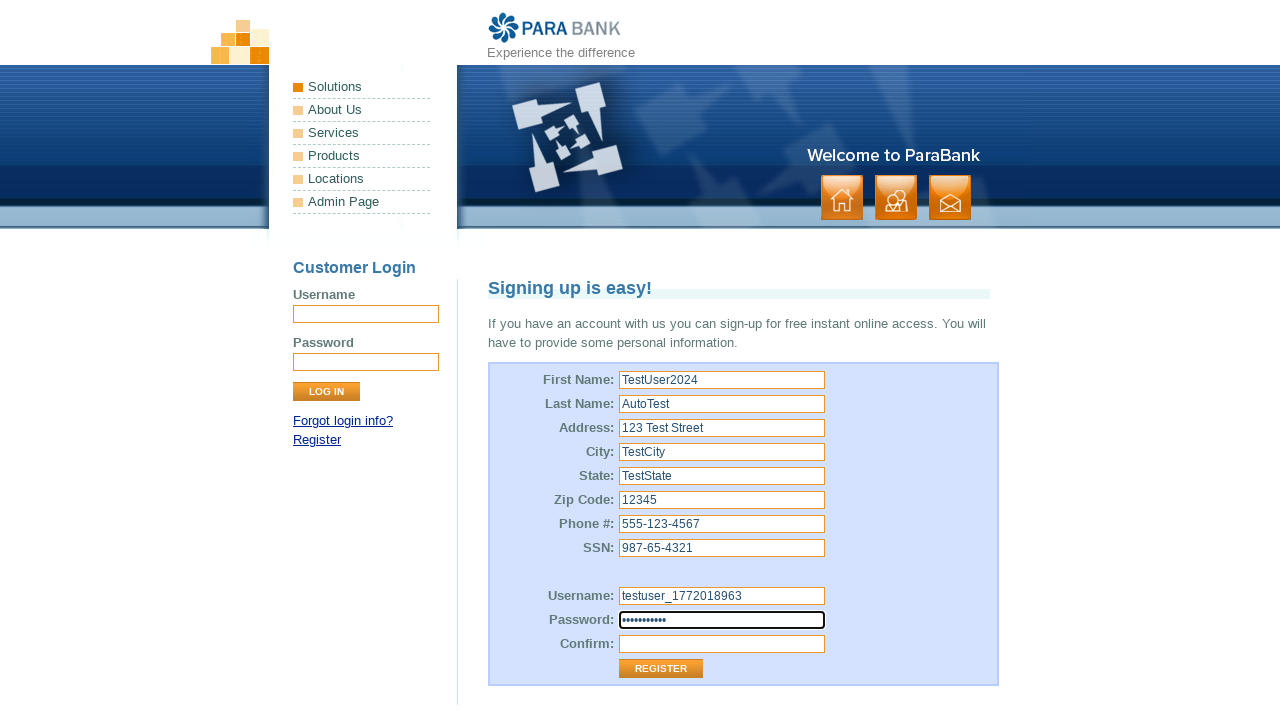

Filled repeated password field with 'TestPass123' on #repeatedPassword
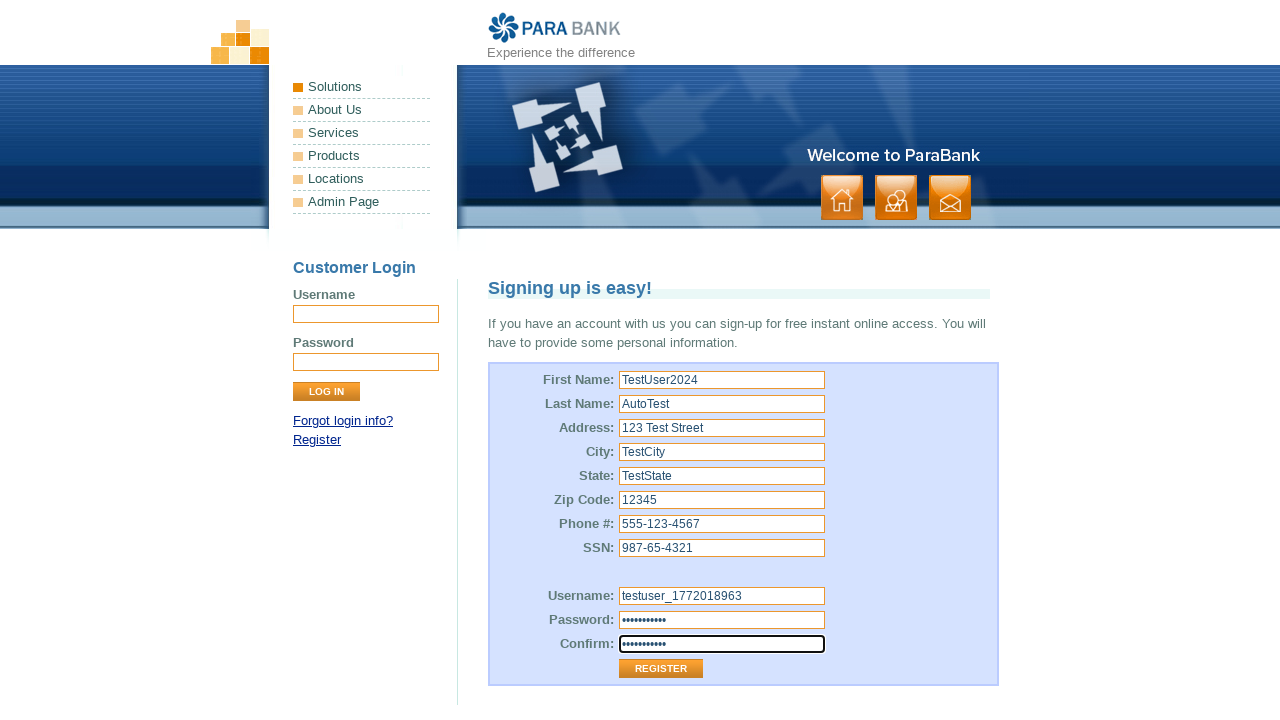

Clicked Register button to submit form at (661, 669) on input[value='Register']
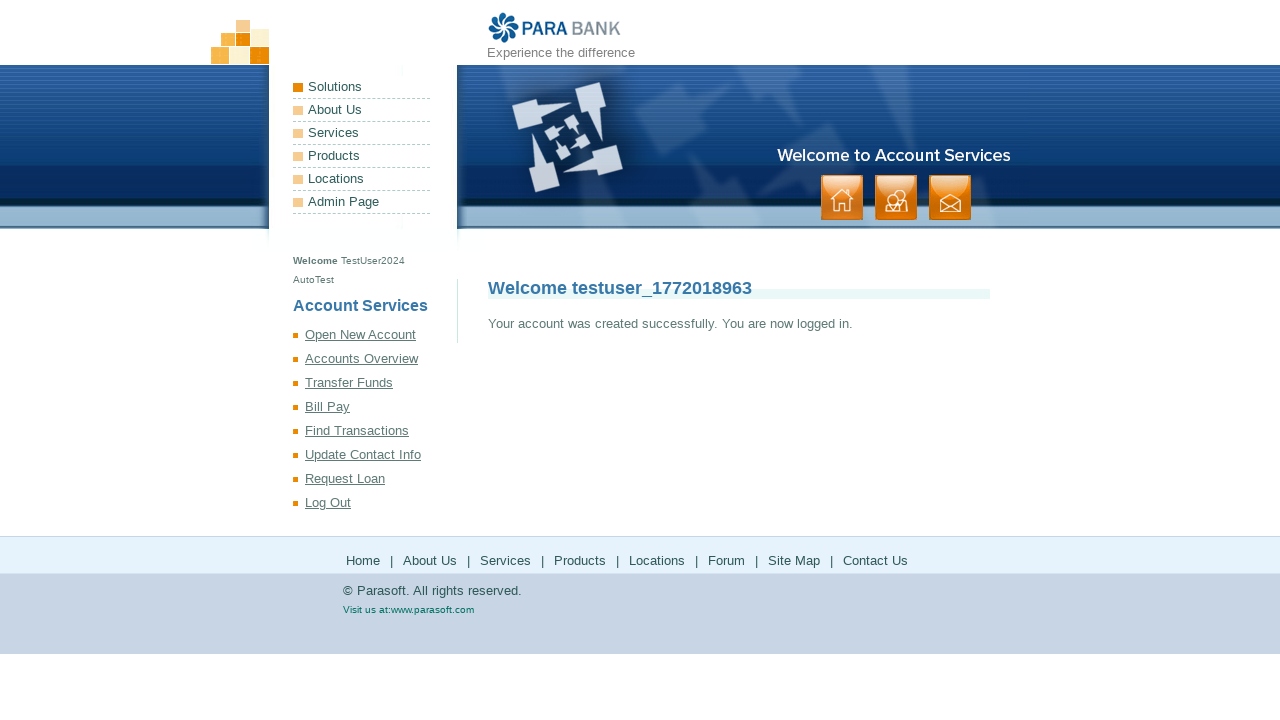

Success message appeared in right panel - registration completed
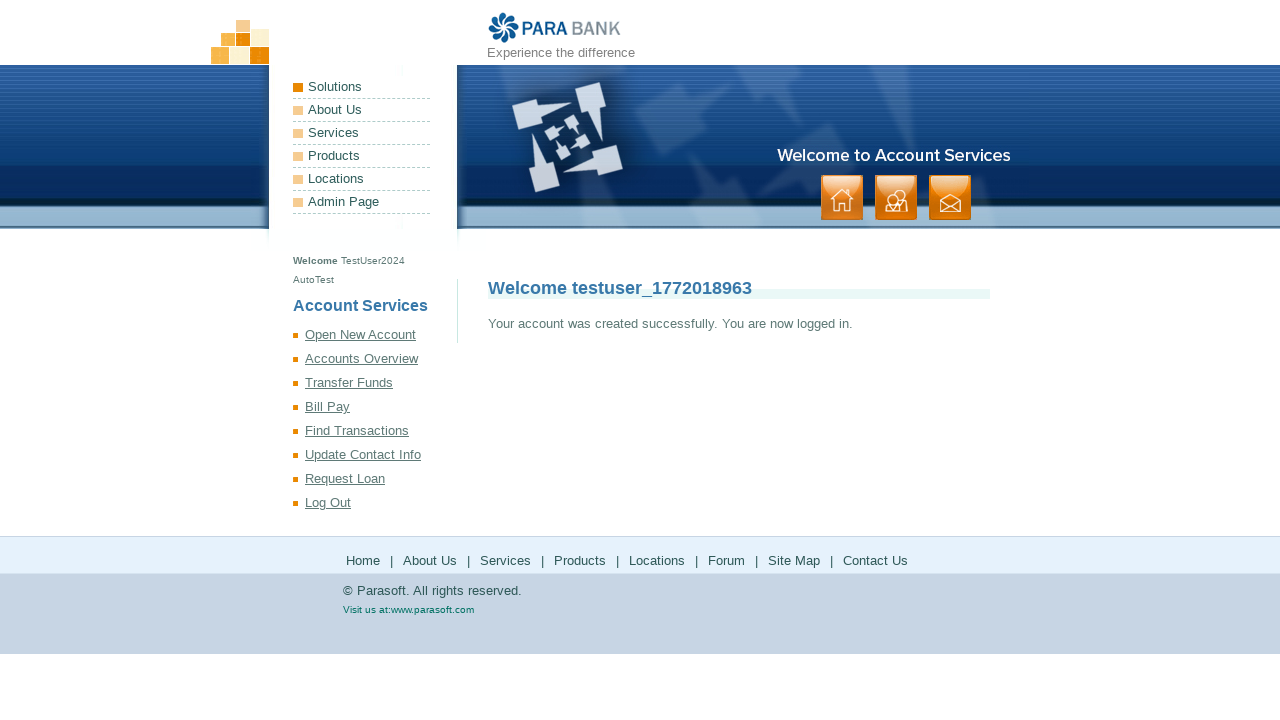

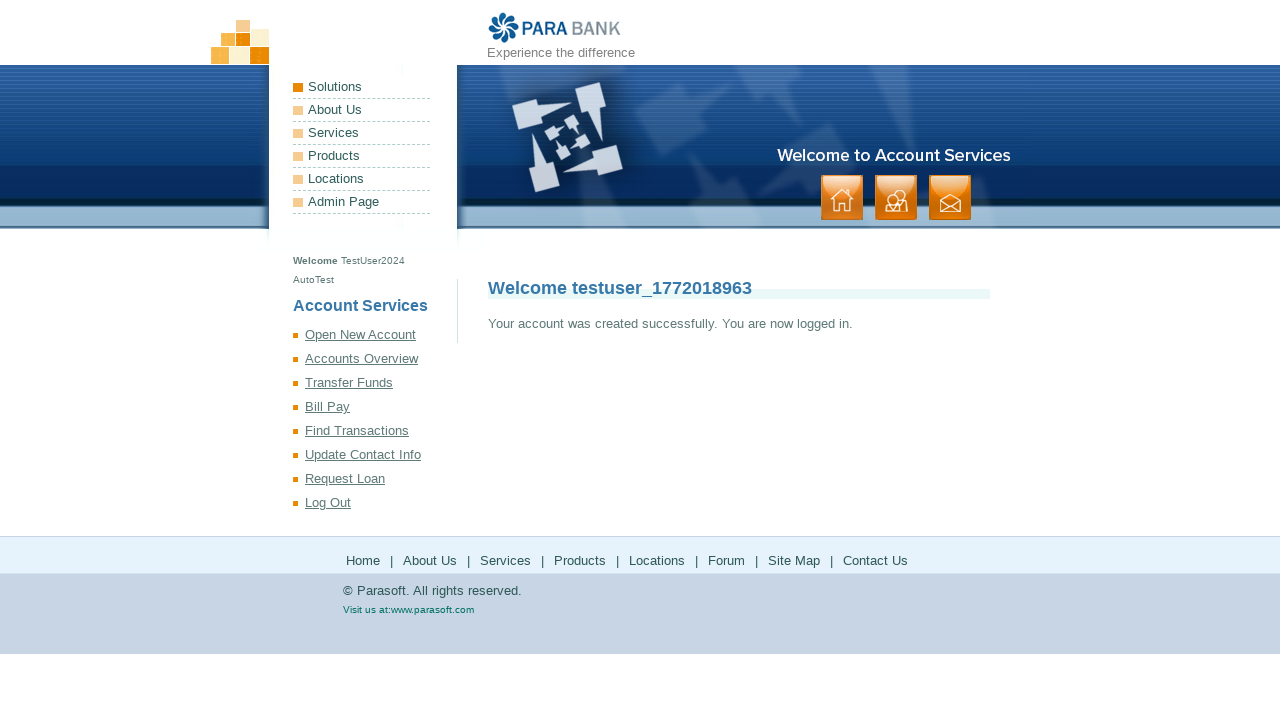